Tests that the textarea is visible on the page

Starting URL: https://codebeautify.org/html-textarea-generator

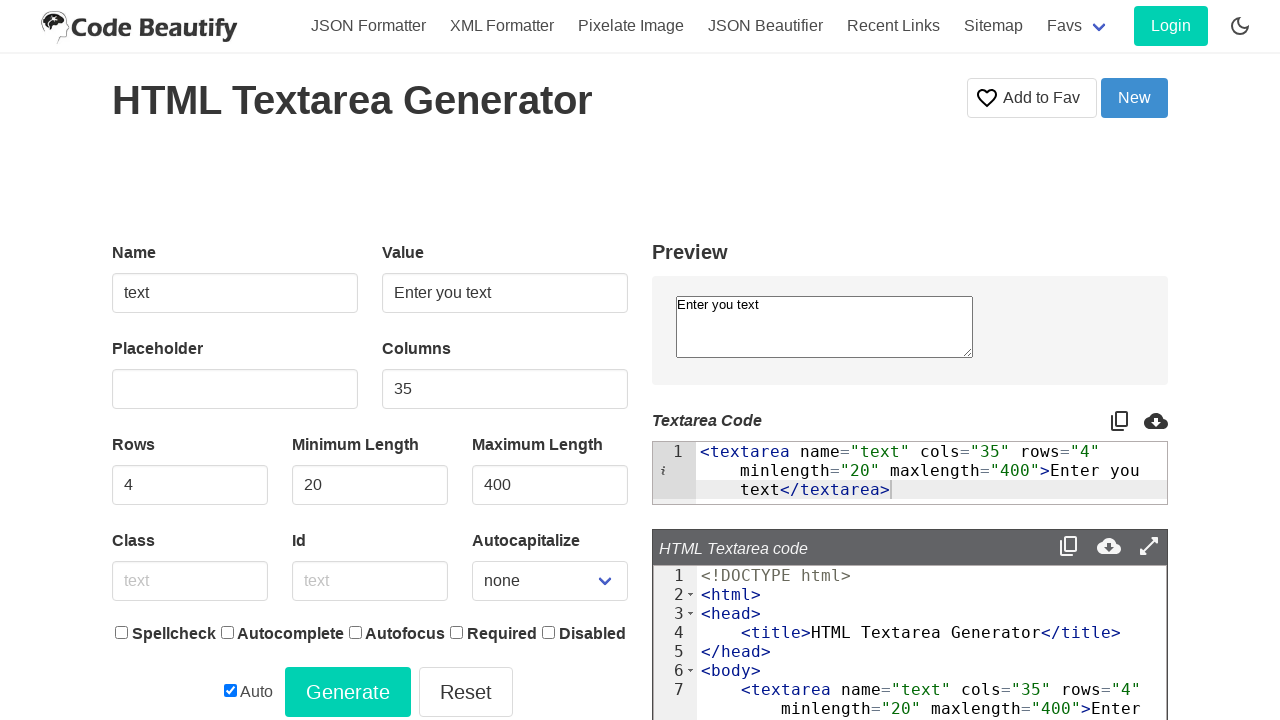

Navigated to HTML textarea generator page
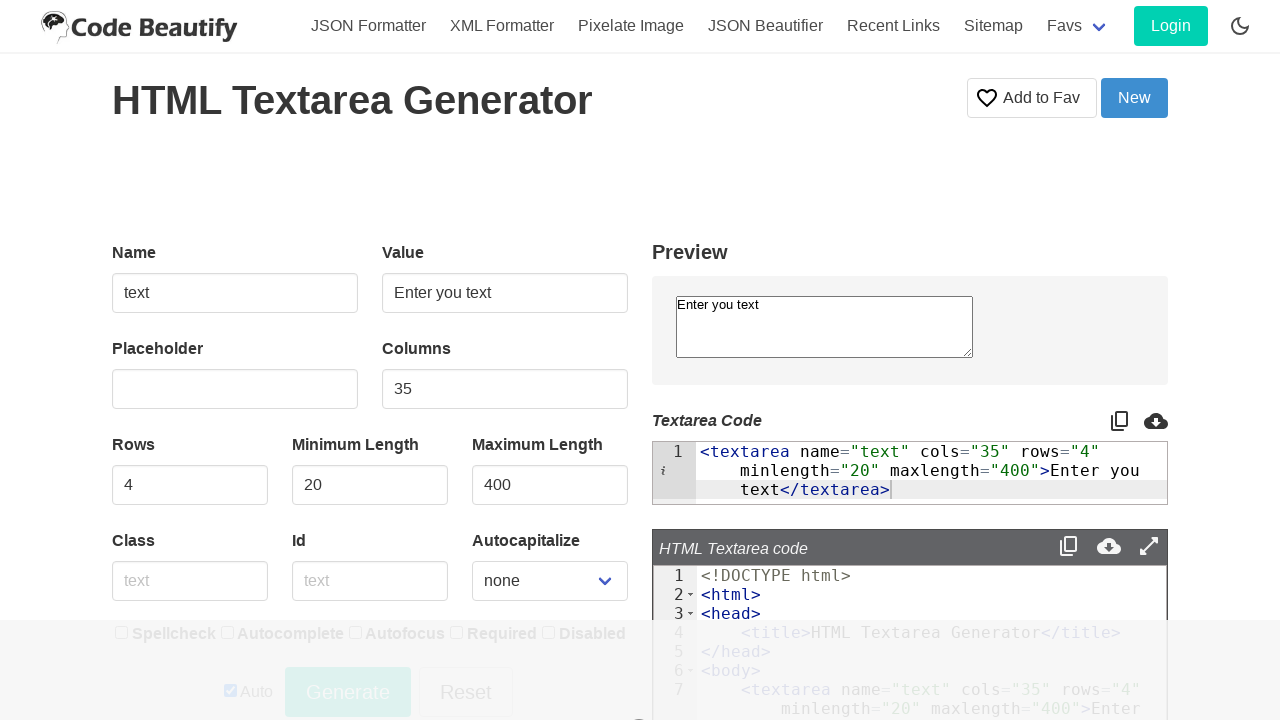

Checked if textarea element is visible on page
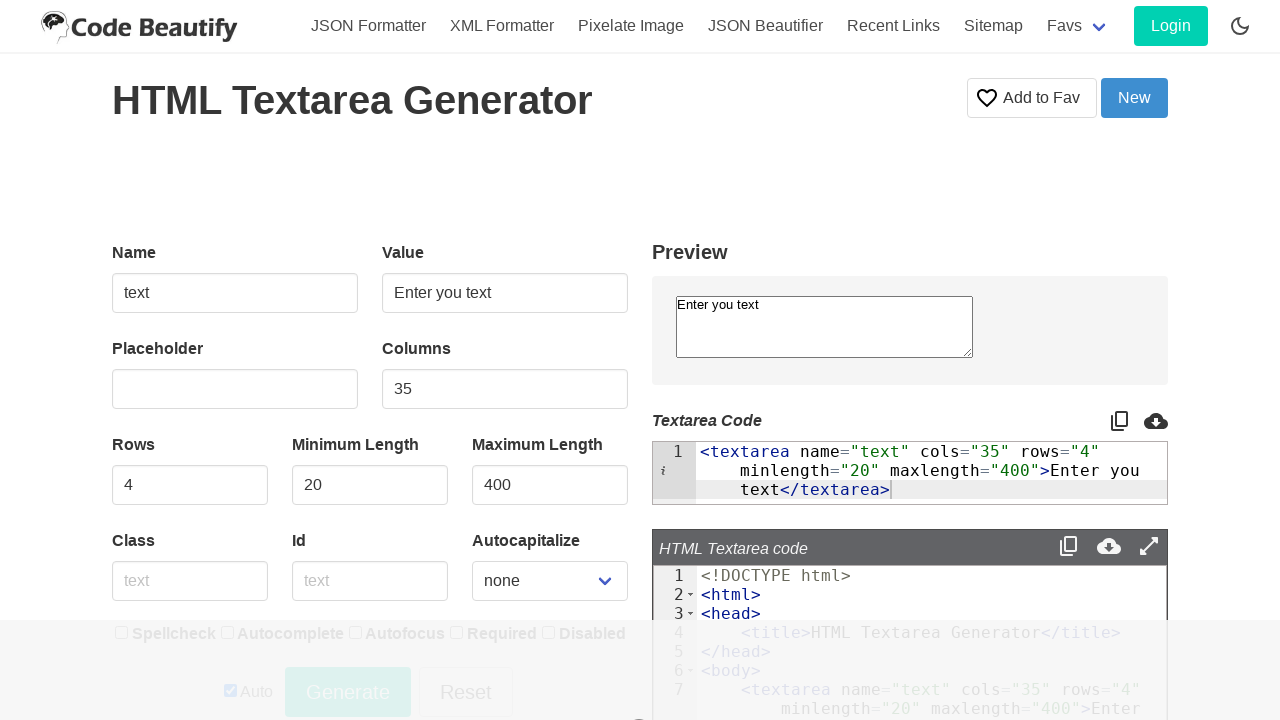

Assertion passed: textarea is displayed
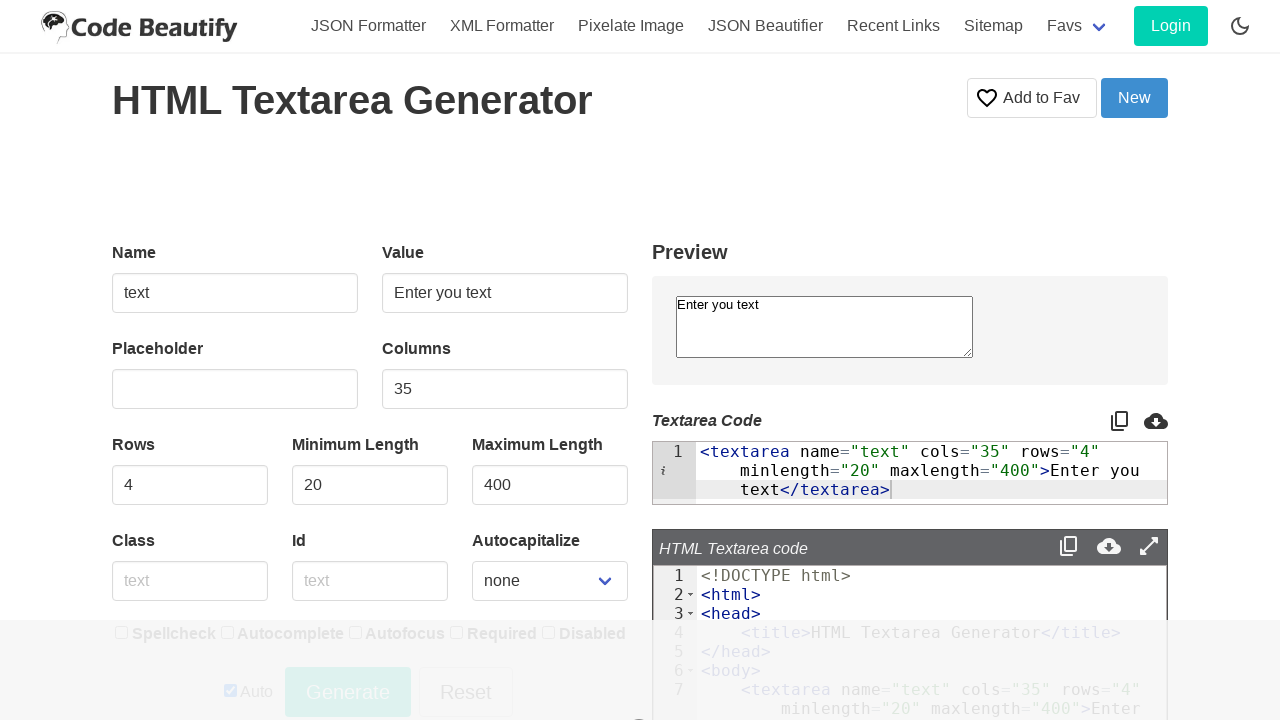

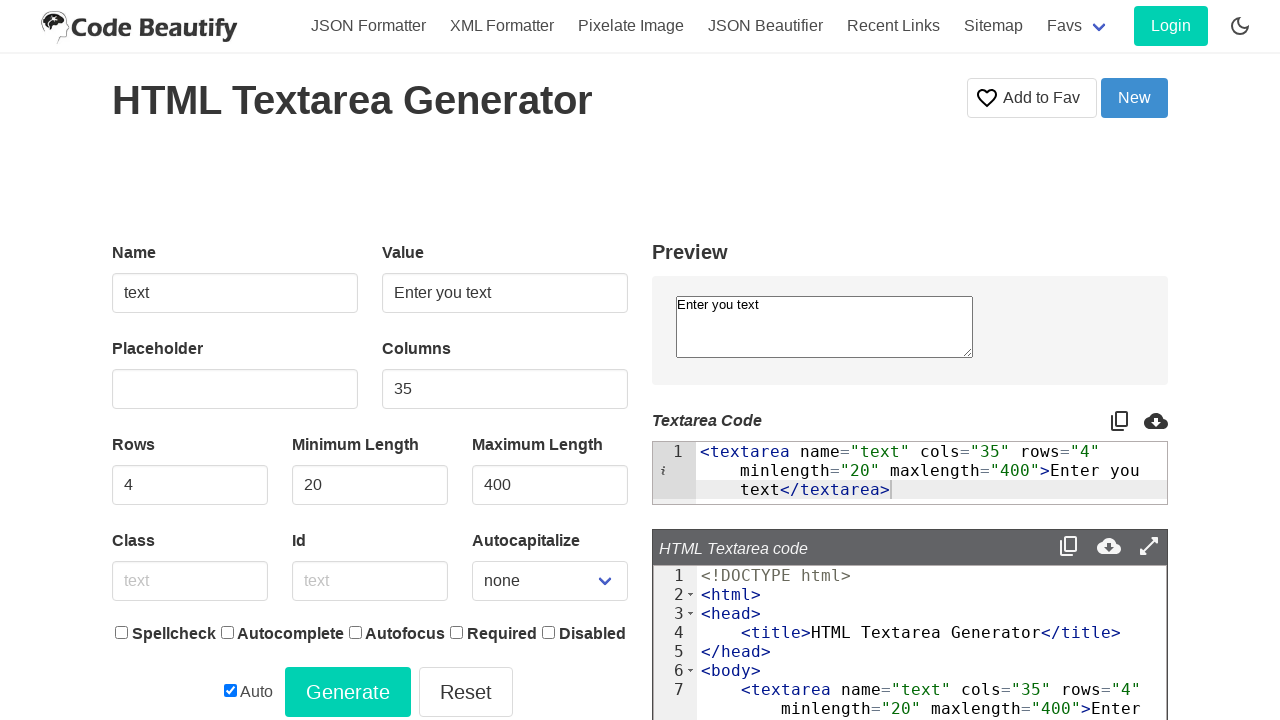